Tests dynamic controls functionality by checking the state of a text input field before and after clicking a toggle button to enable it

Starting URL: https://v1.training-support.net/selenium/dynamic-controls

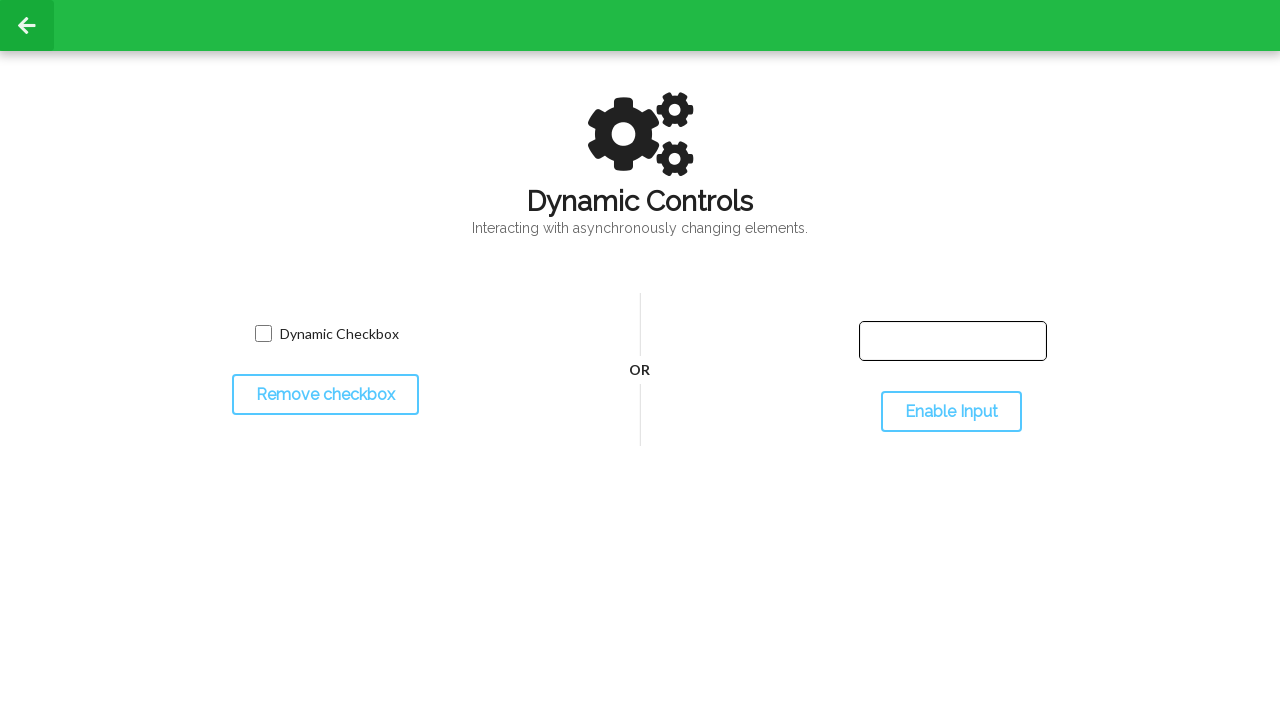

Located text input field element
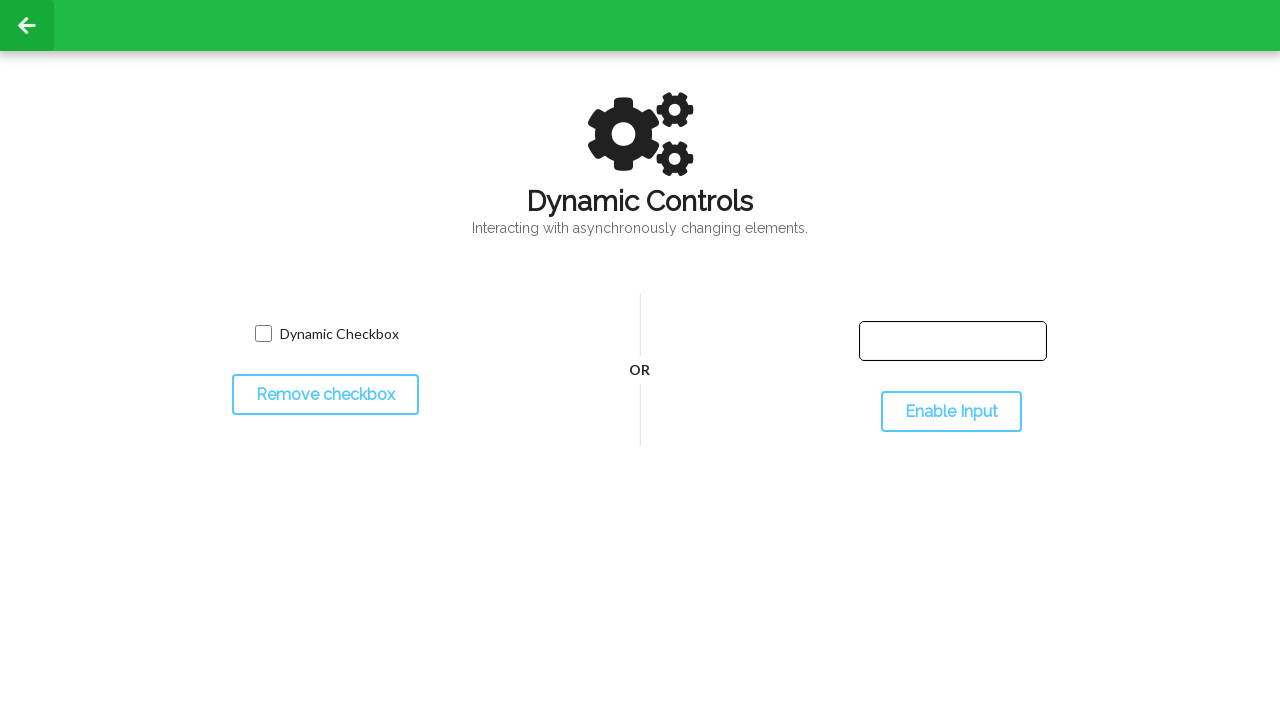

Text input field is present on the page
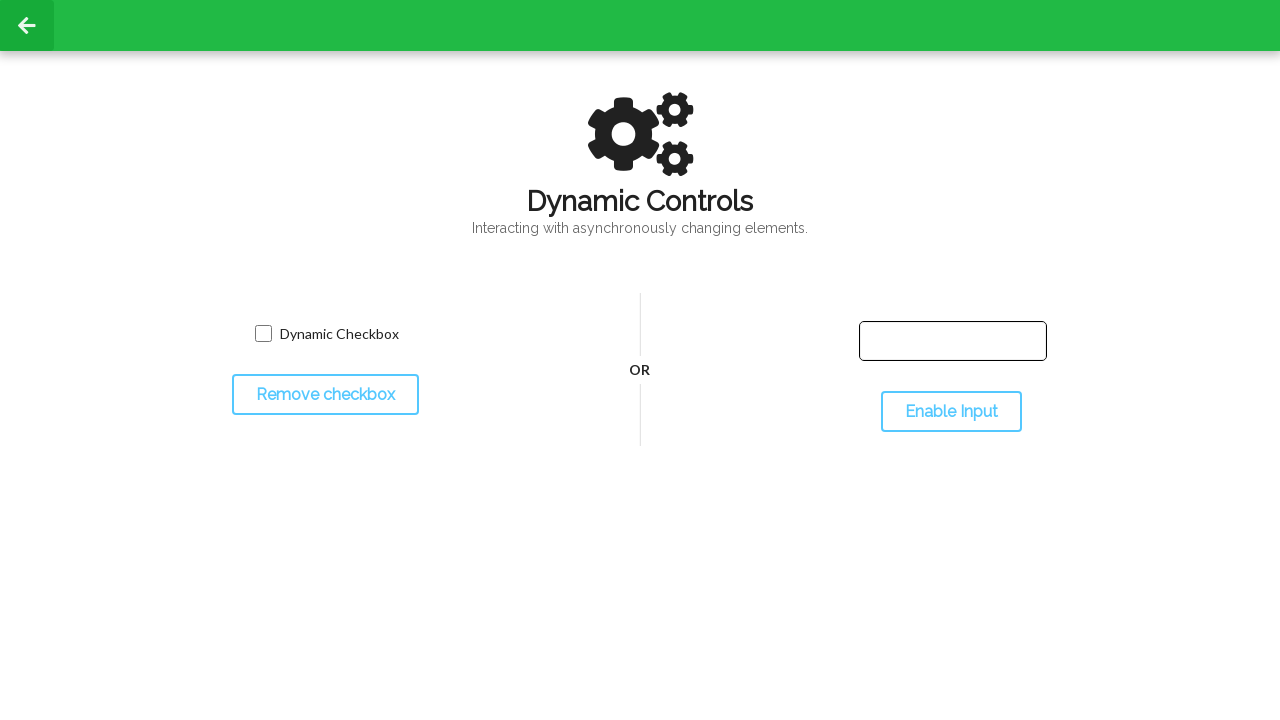

Clicked toggle button to enable input field at (951, 412) on #toggleInput
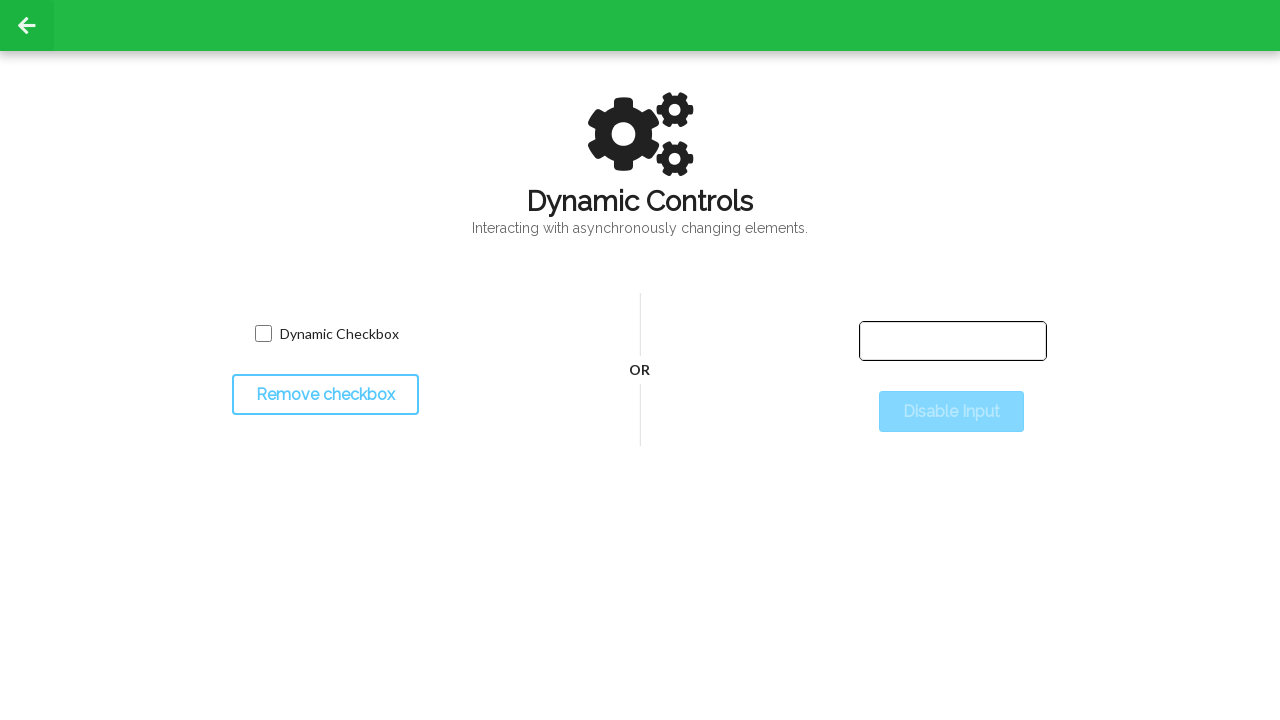

Input field is now enabled after toggle
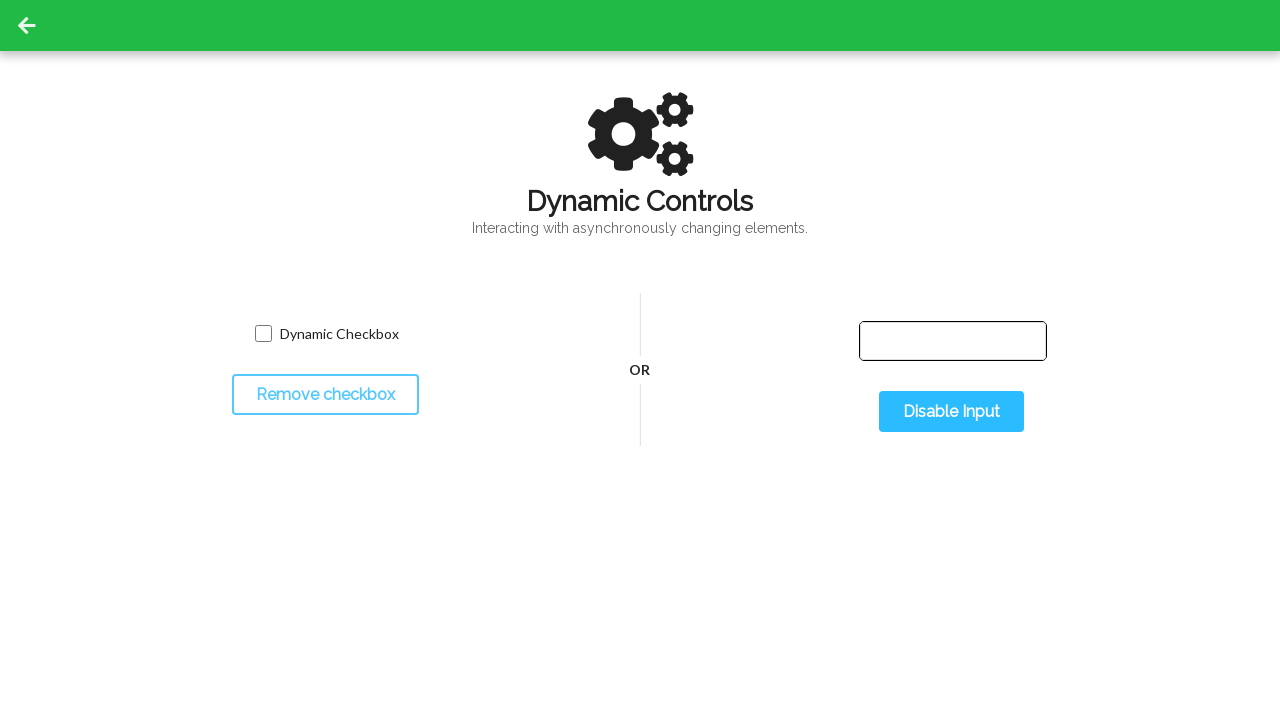

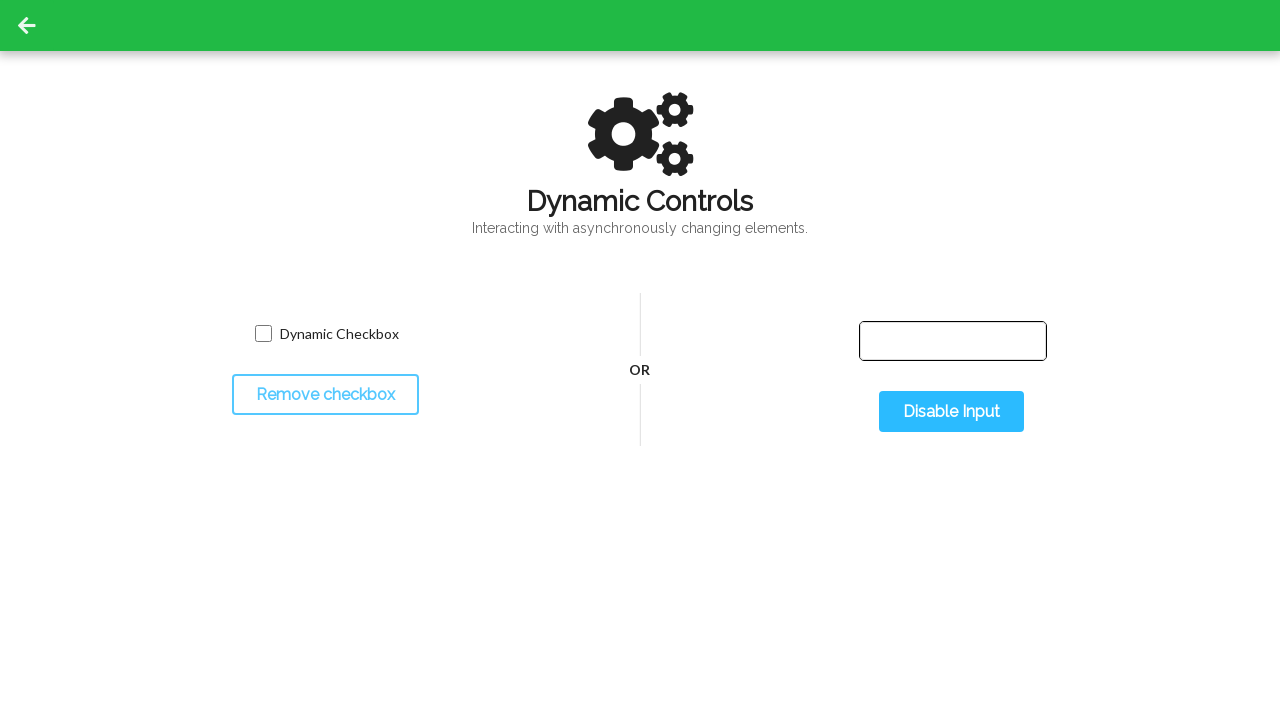